Navigates to maning.com and verifies the page title

Starting URL: https://www.maning.com/

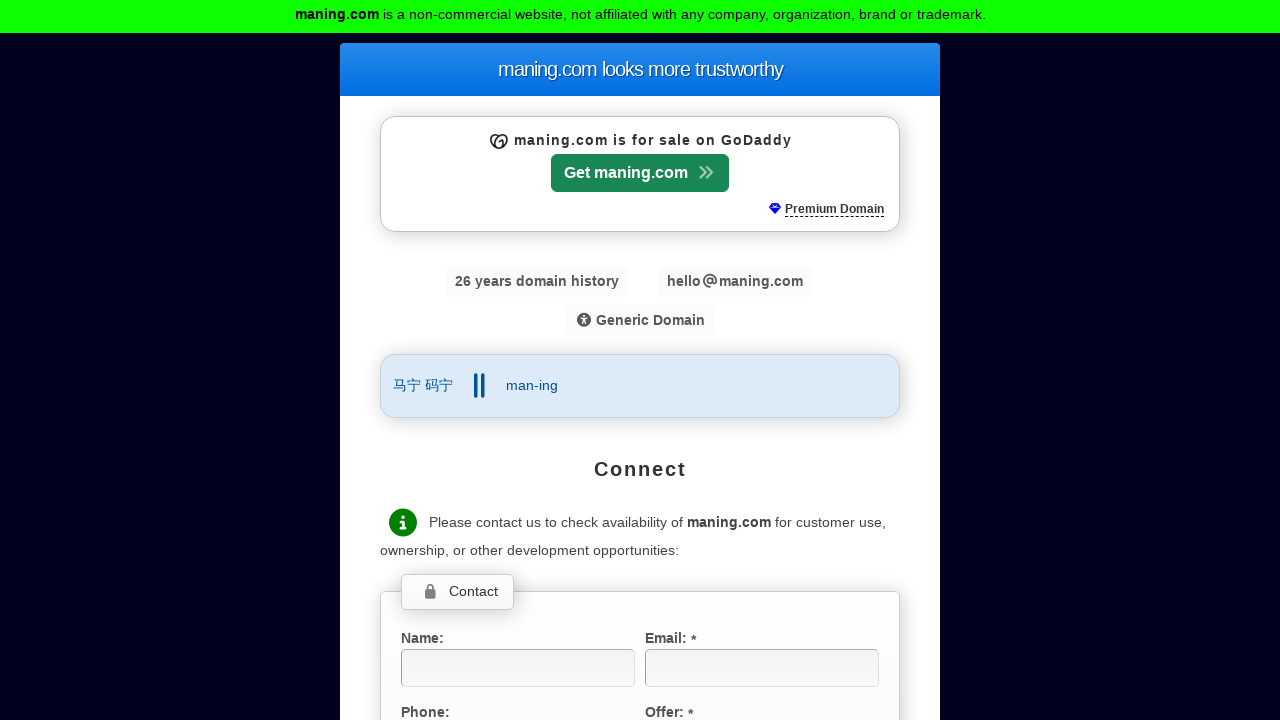

Navigated to https://www.maning.com/
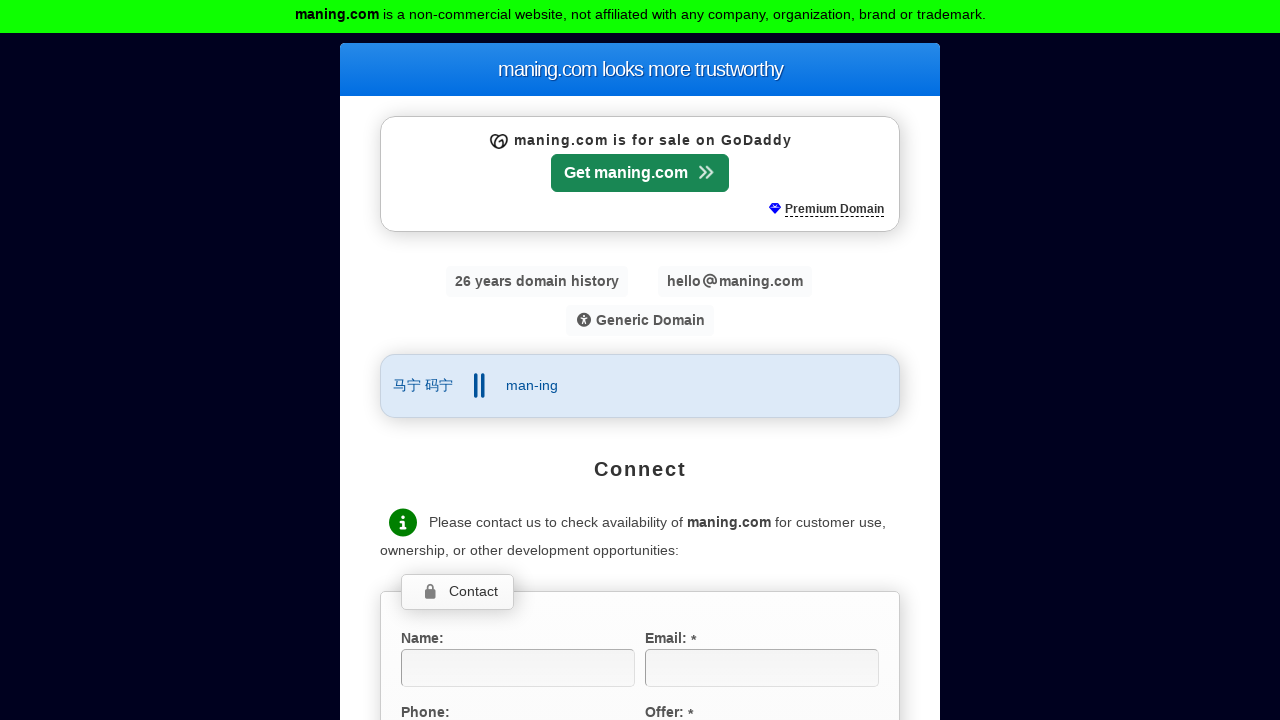

Page reached domcontentloaded state
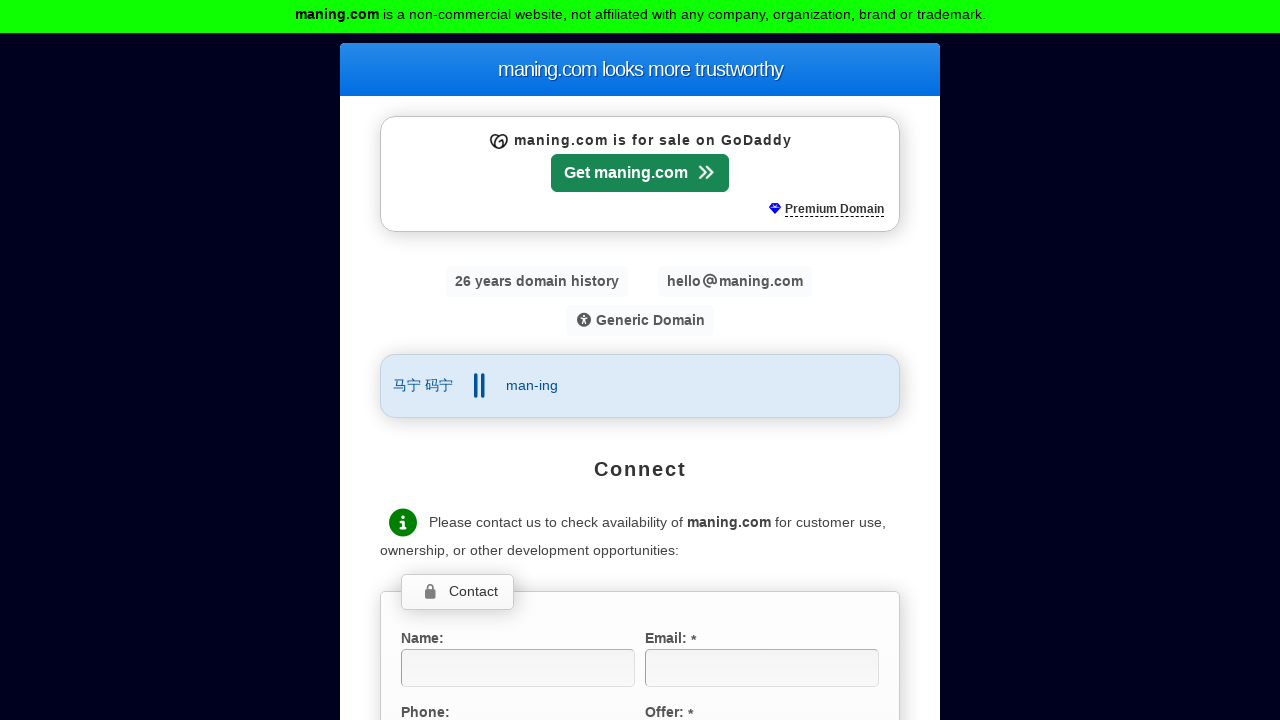

Verified page title does not contain 'Manning'
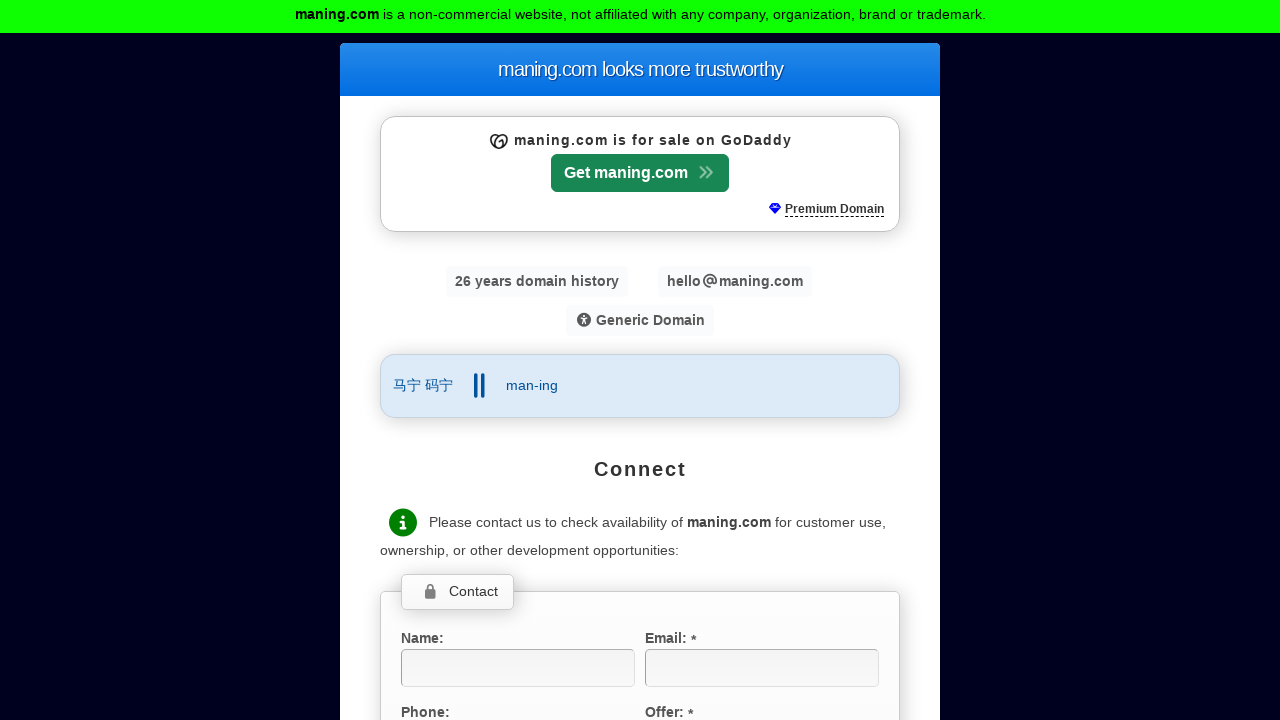

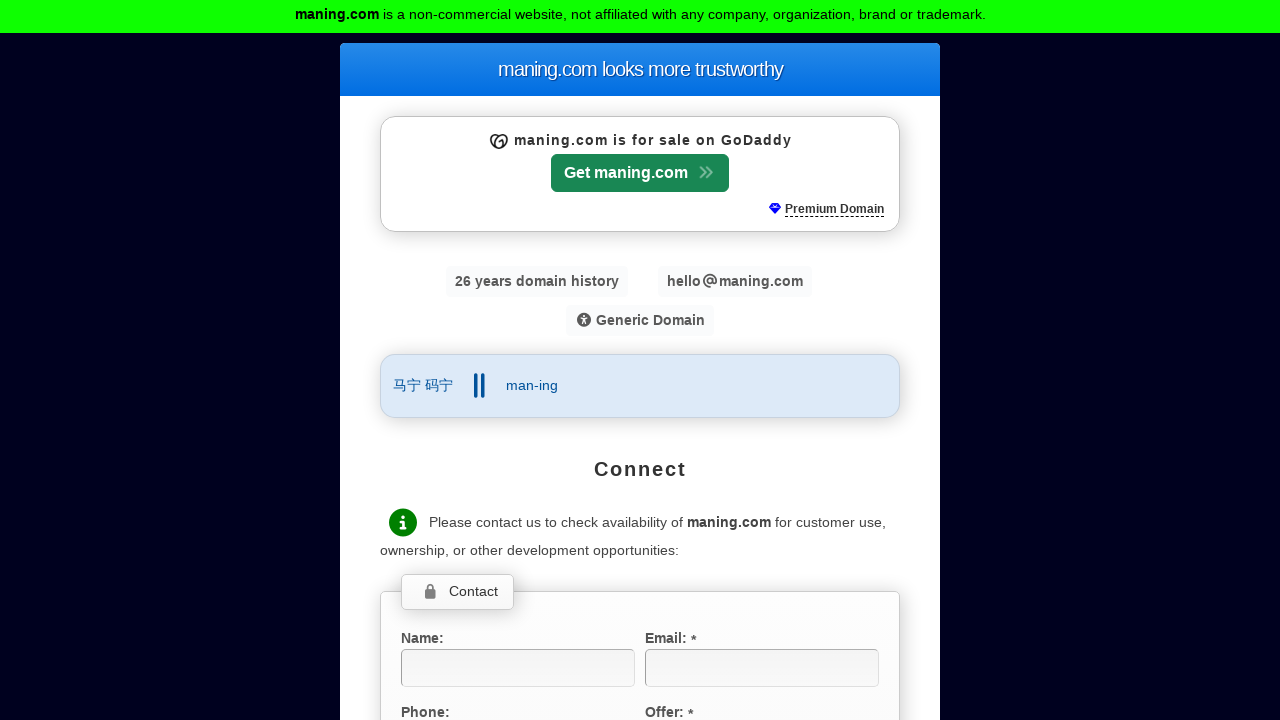